Tests filling the first name field in a practice automation form

Starting URL: https://demoqa.com/automation-practice-form

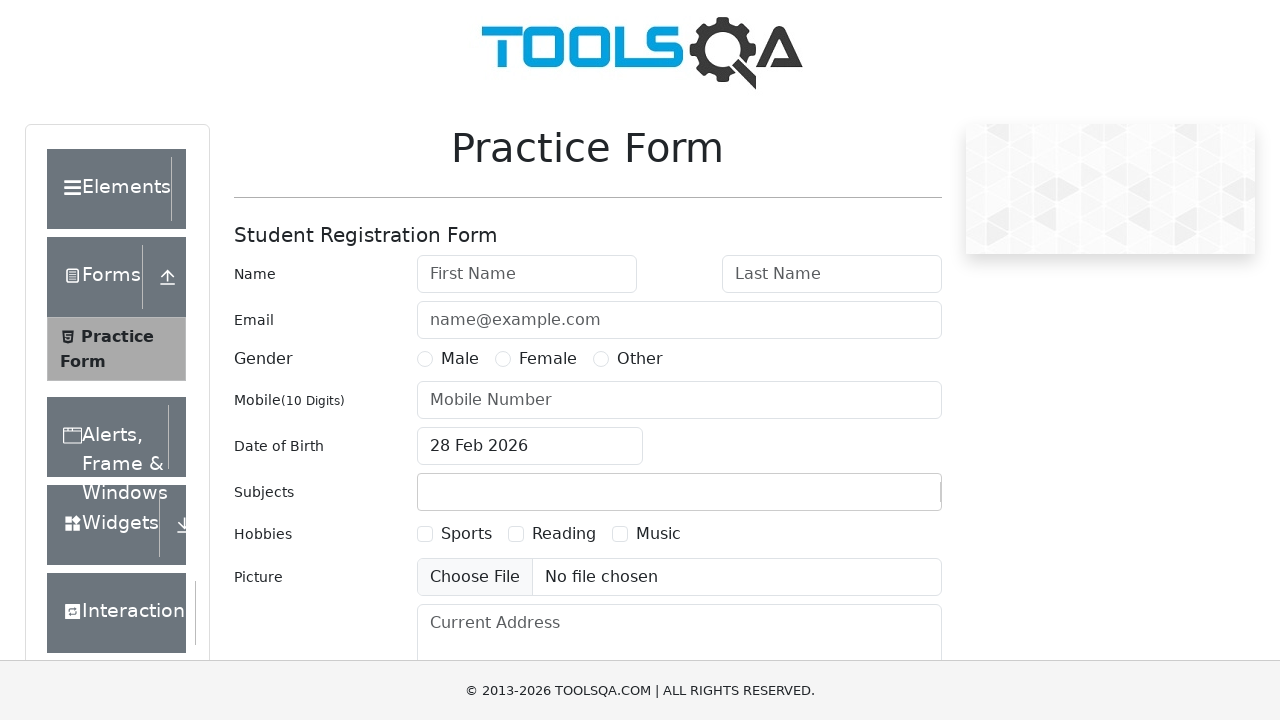

Filled first name field with 'Peter' on xpath=//input[@id= "firstName"]
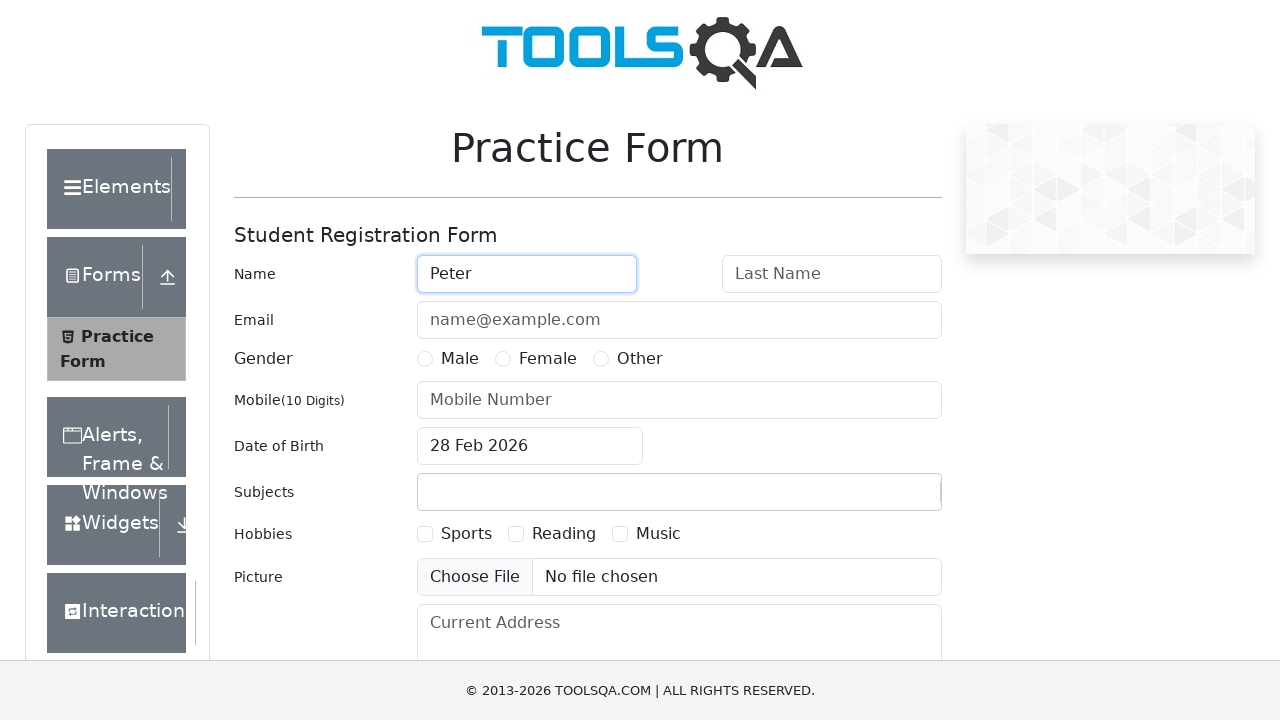

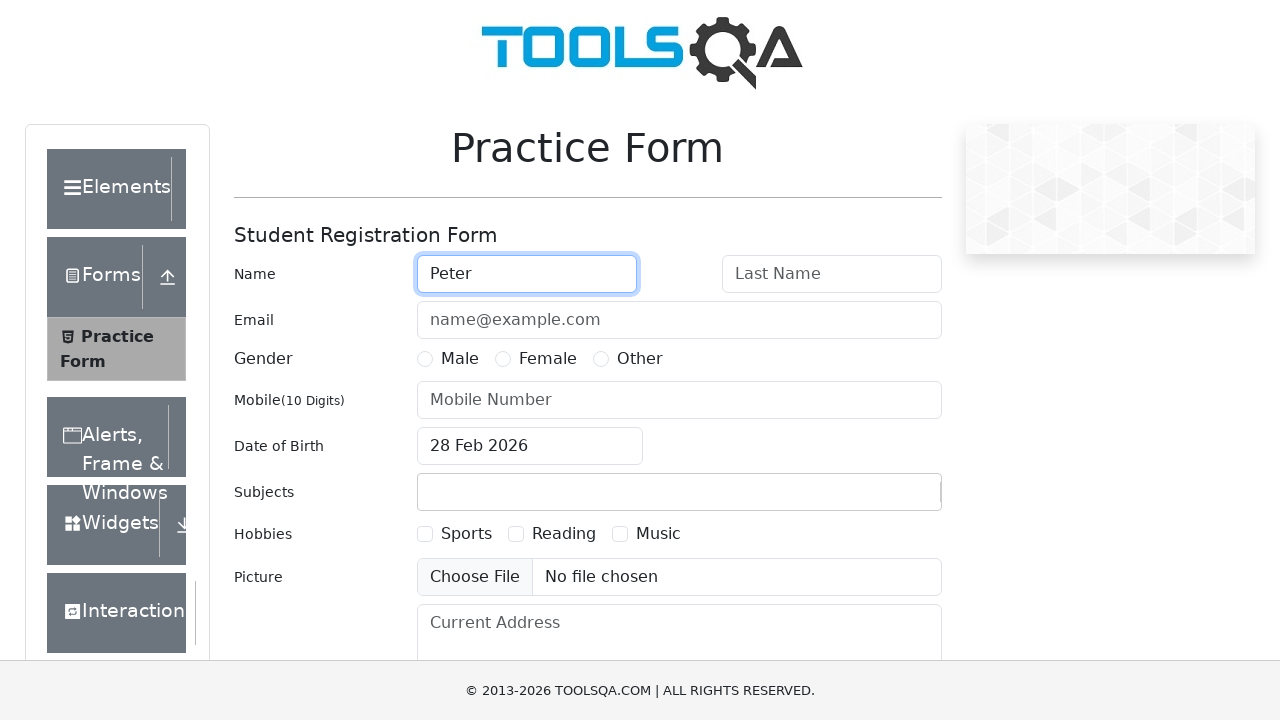